Tests drag and drop functionality on jQuery UI demo page by dragging an element and dropping it onto a target area

Starting URL: http://jqueryui.com/droppable/

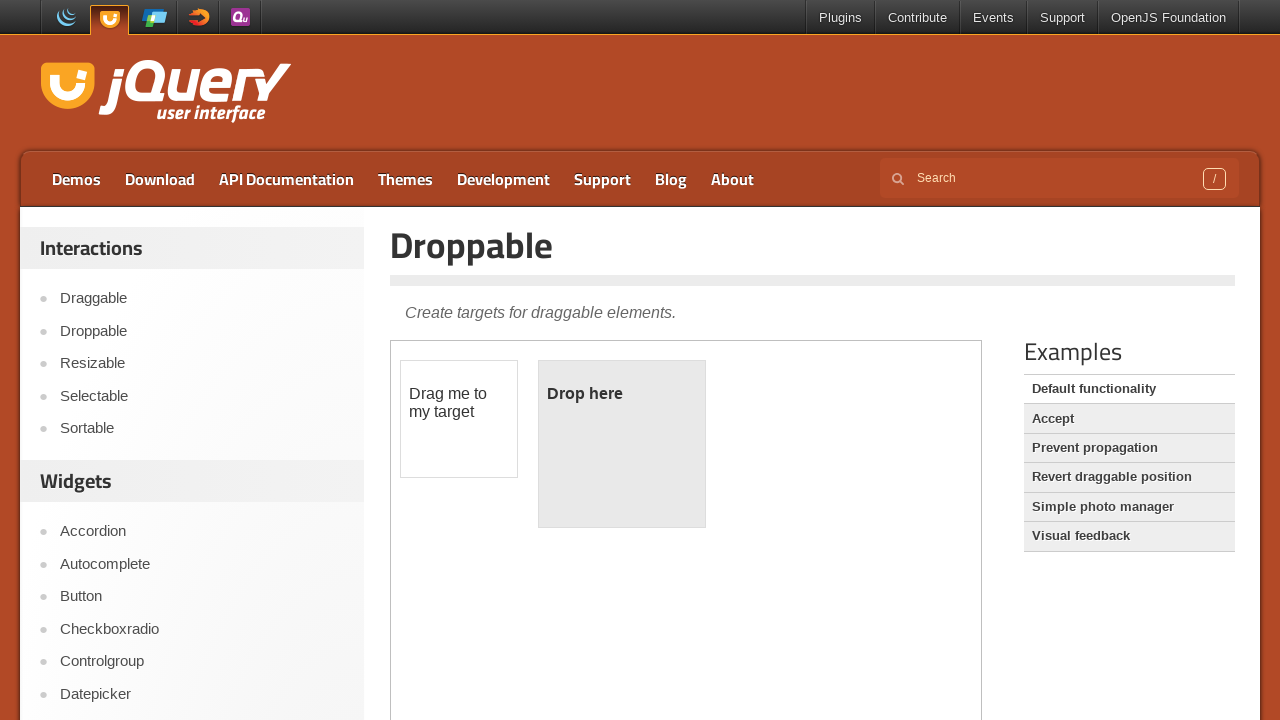

Located the demo iframe containing draggable elements
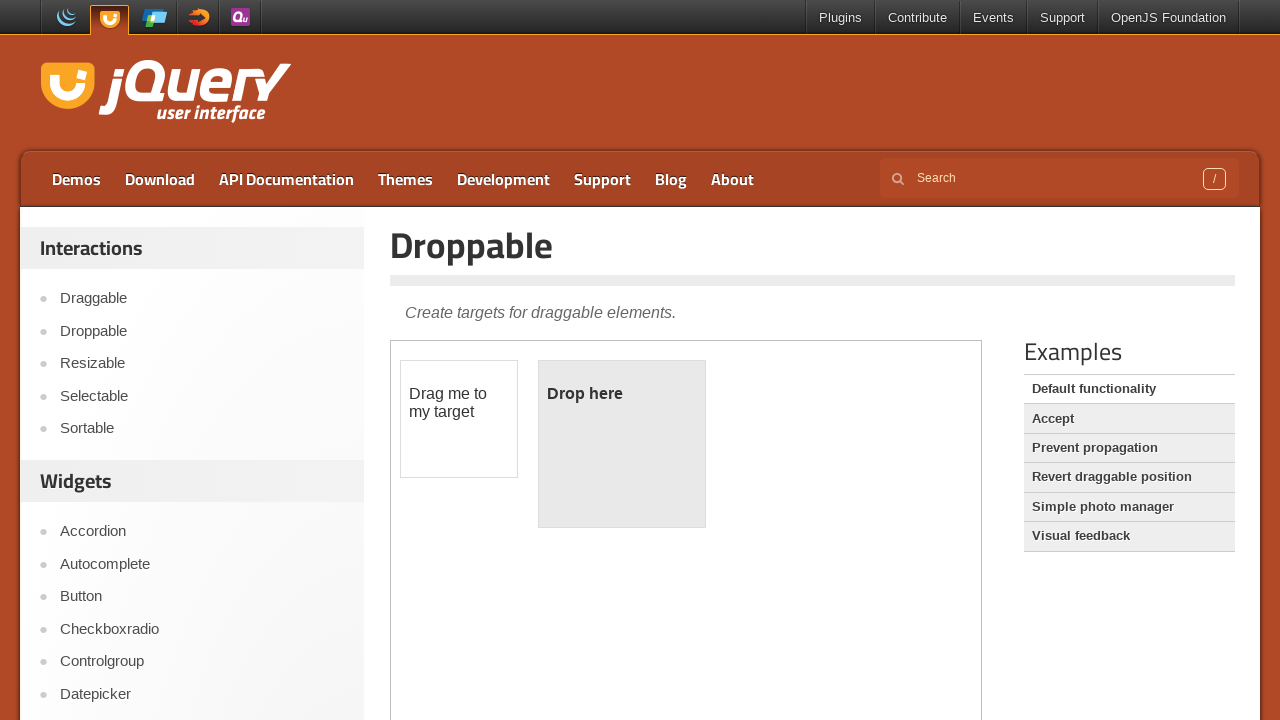

Located the draggable element with ID 'draggable'
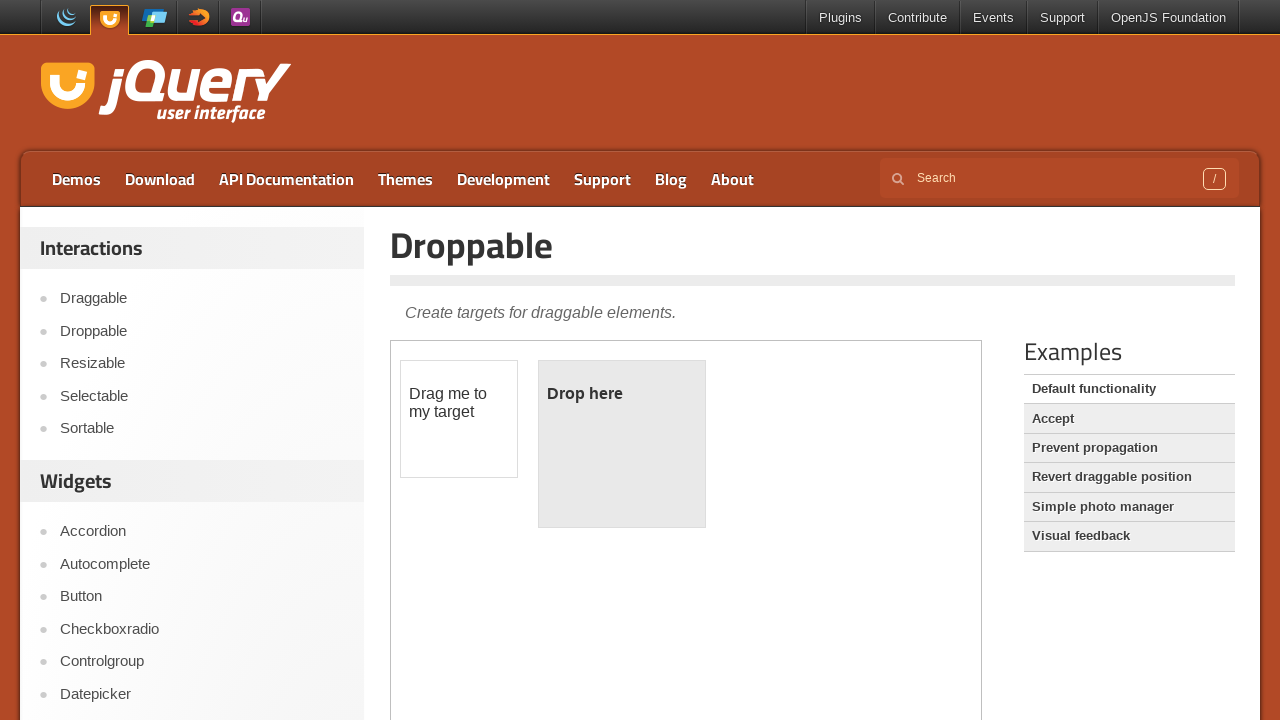

Located the droppable target element with ID 'droppable'
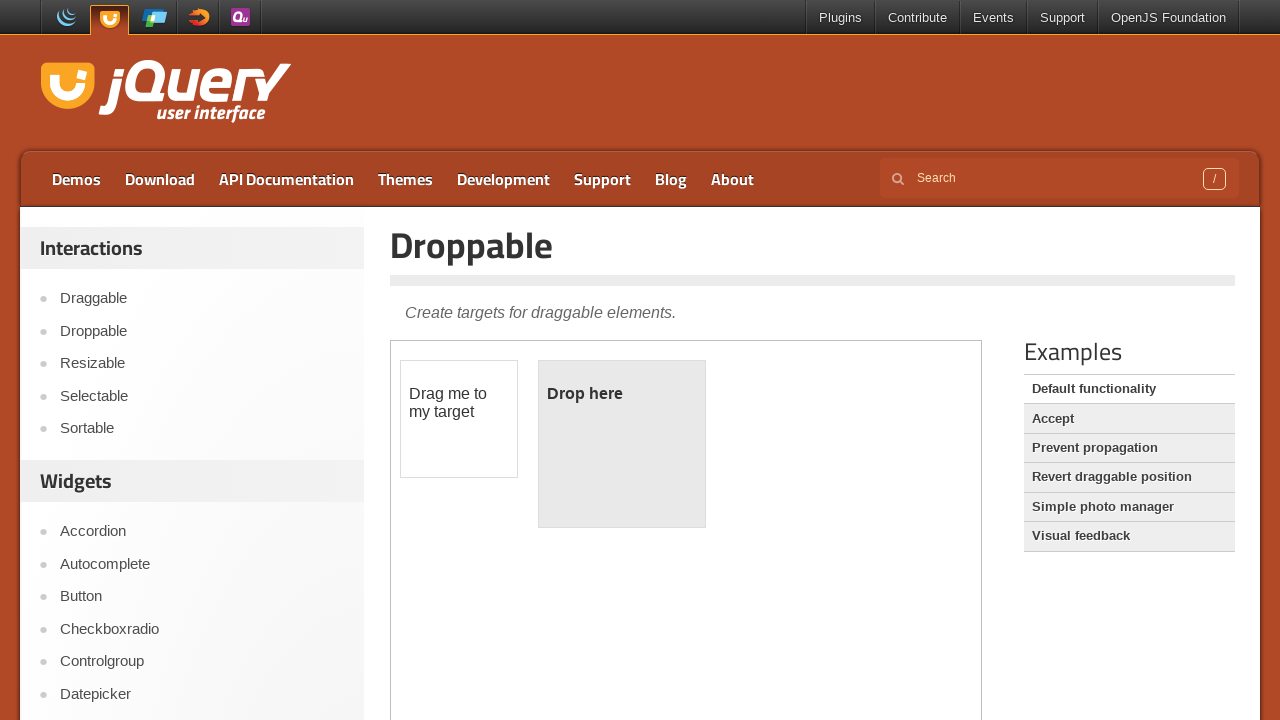

Dragged the draggable element onto the droppable target area at (622, 444)
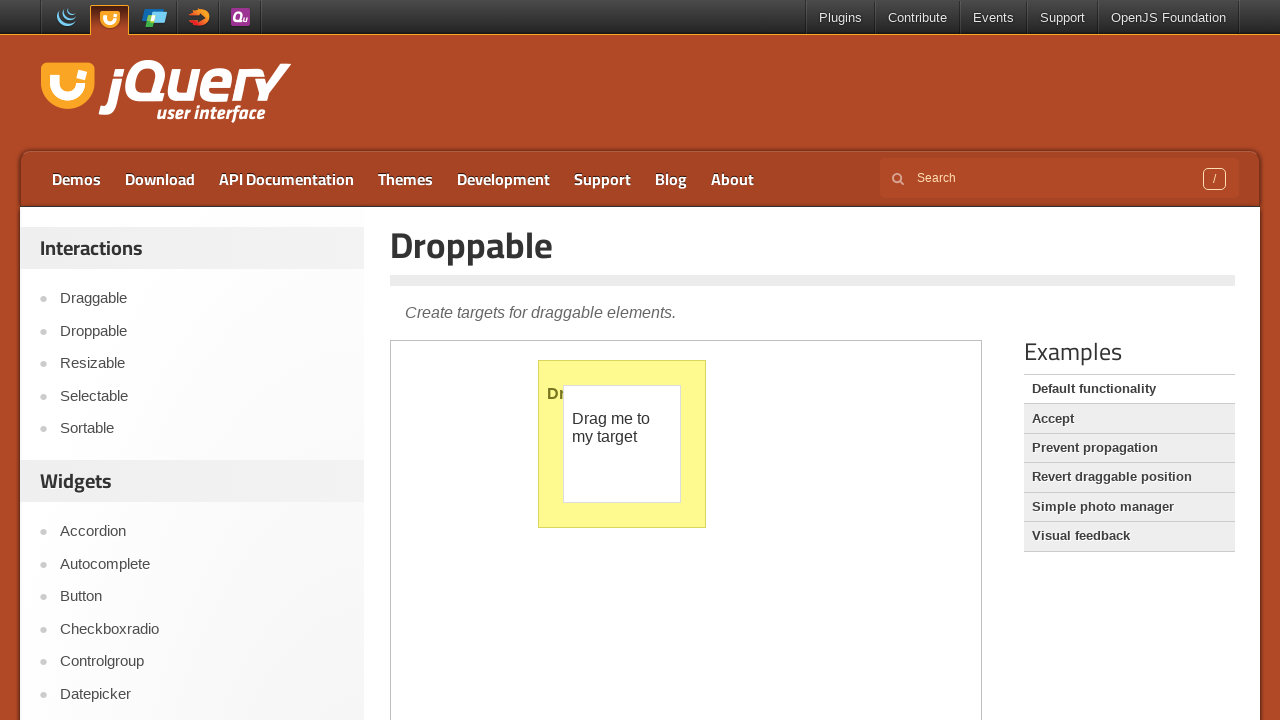

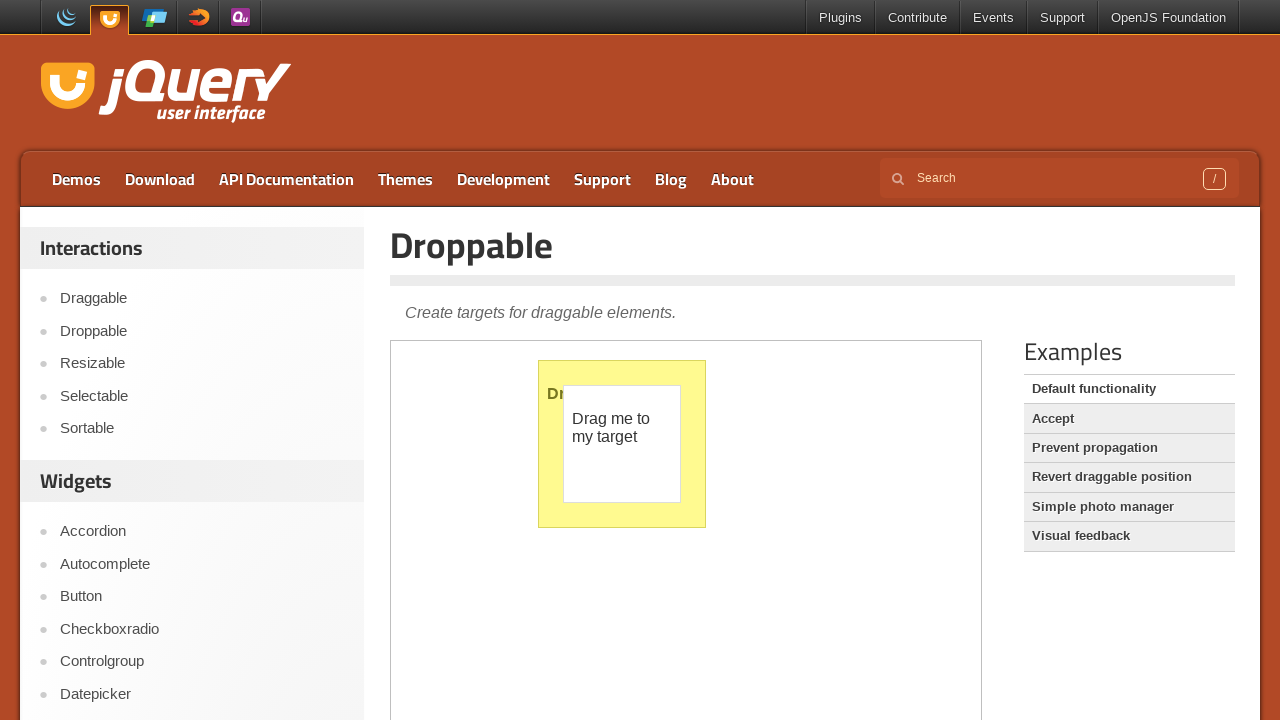